Tests JavaScript alert handling by clicking a button to trigger an alert, validating the alert text, accepting it, and verifying the result message

Starting URL: http://the-internet.herokuapp.com/

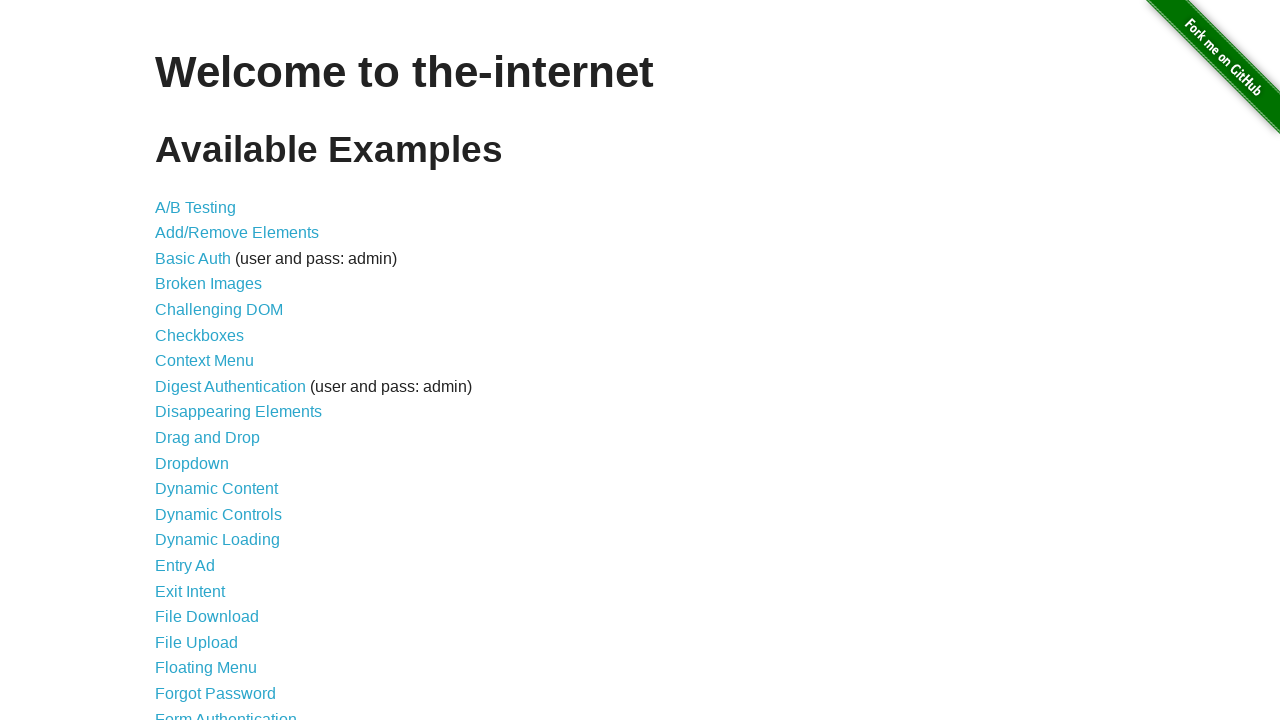

Clicked on 'JavaScript Alerts' link at (214, 361) on a:has-text('JavaScript Alerts')
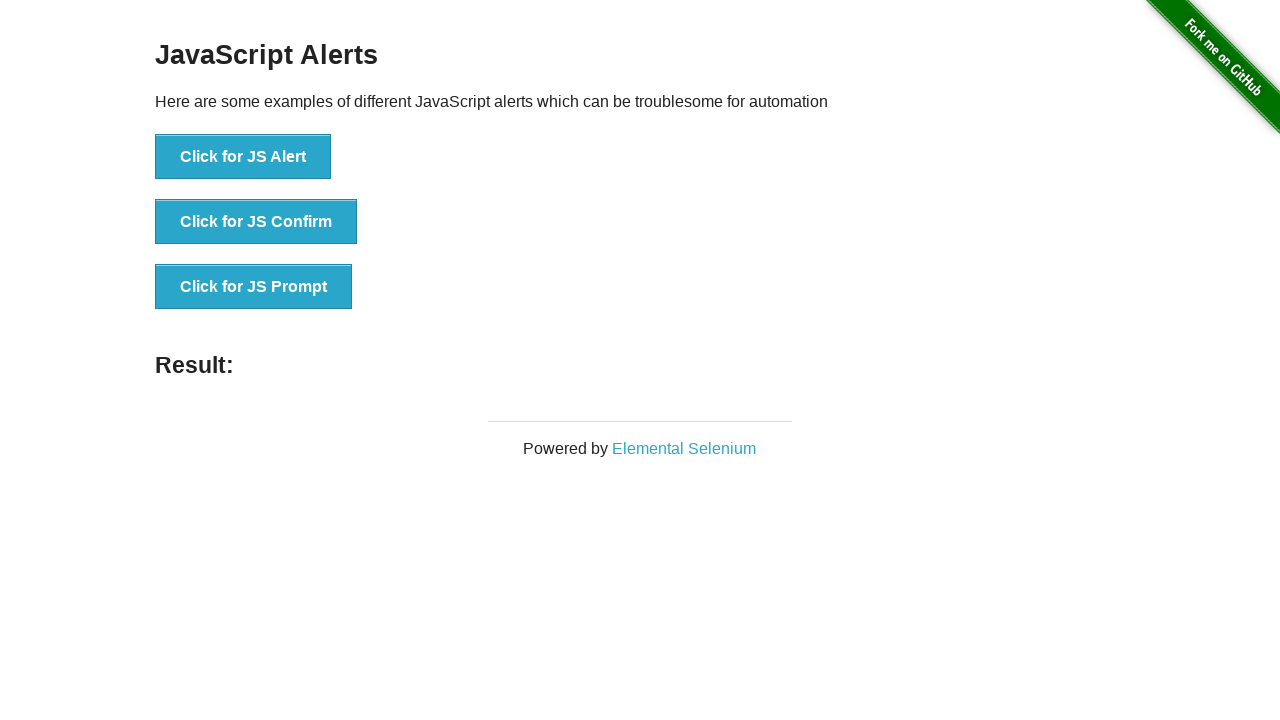

Clicked on 'Click for JS Alert' button at (243, 157) on button:has-text('Click for JS Alert')
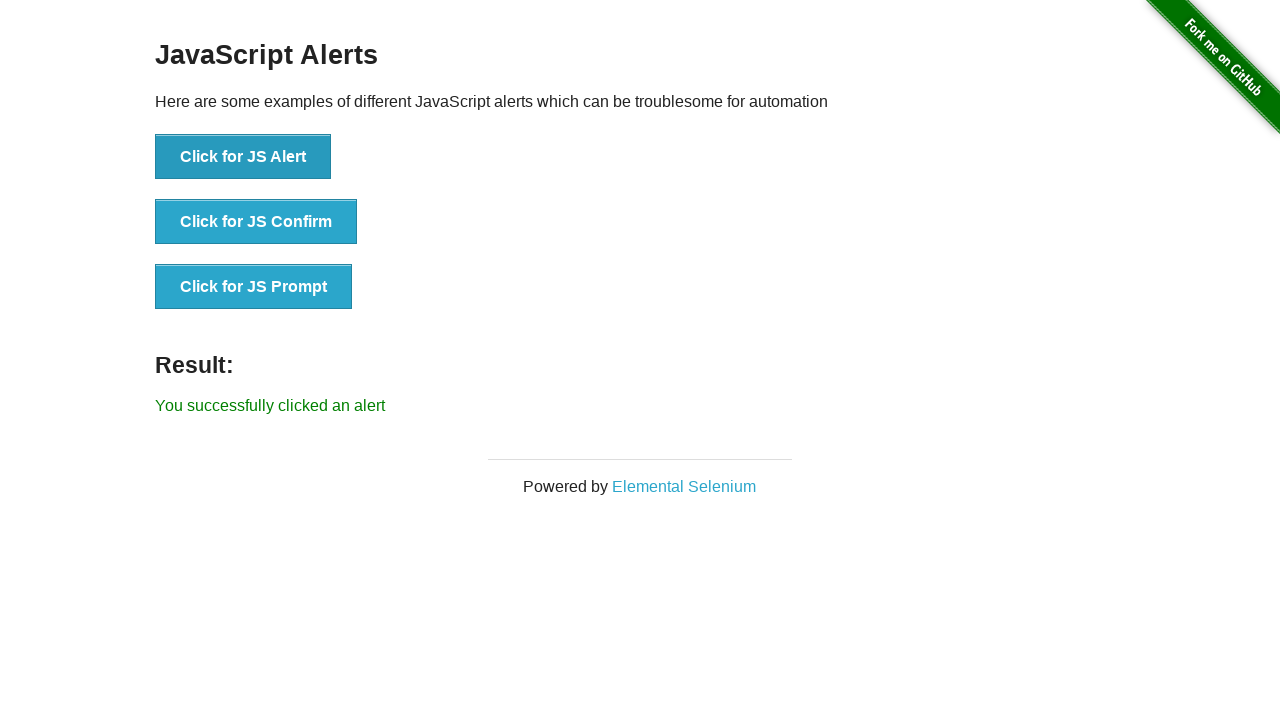

Set up alert handler to accept dialogs with message 'I am a JS Alert'
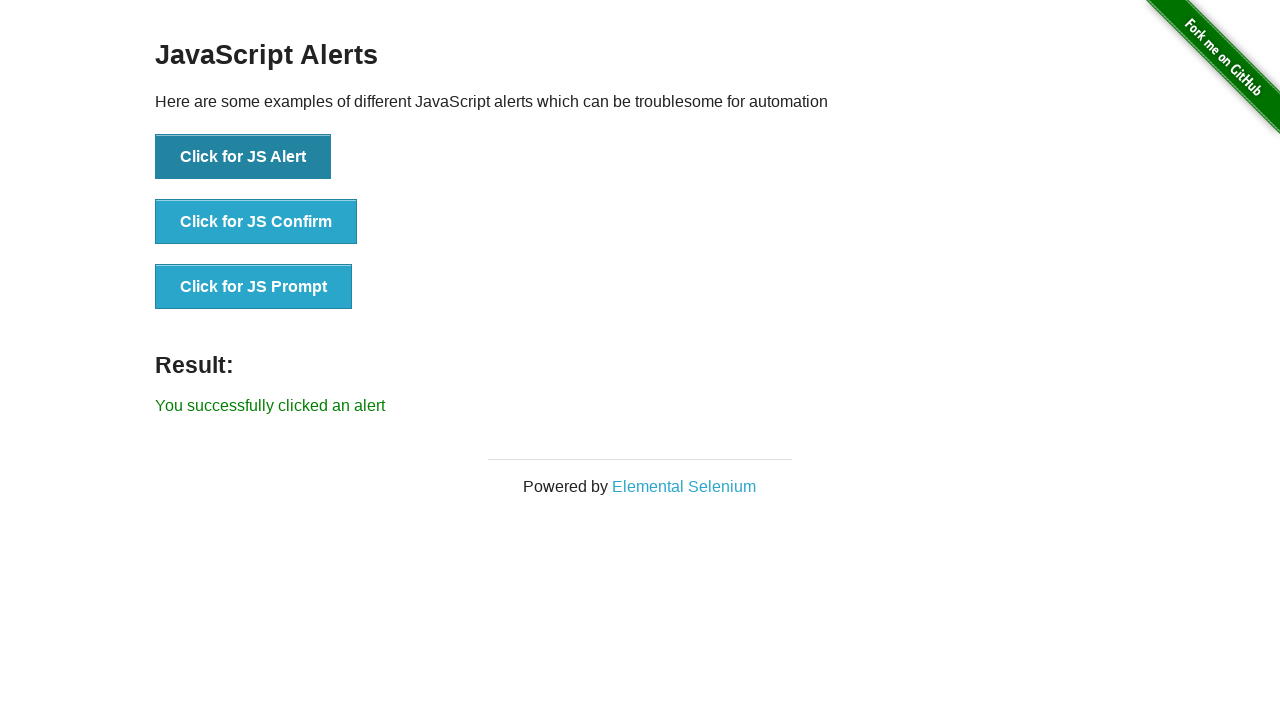

Clicked 'Click for JS Alert' button to trigger alert at (243, 157) on button:has-text('Click for JS Alert')
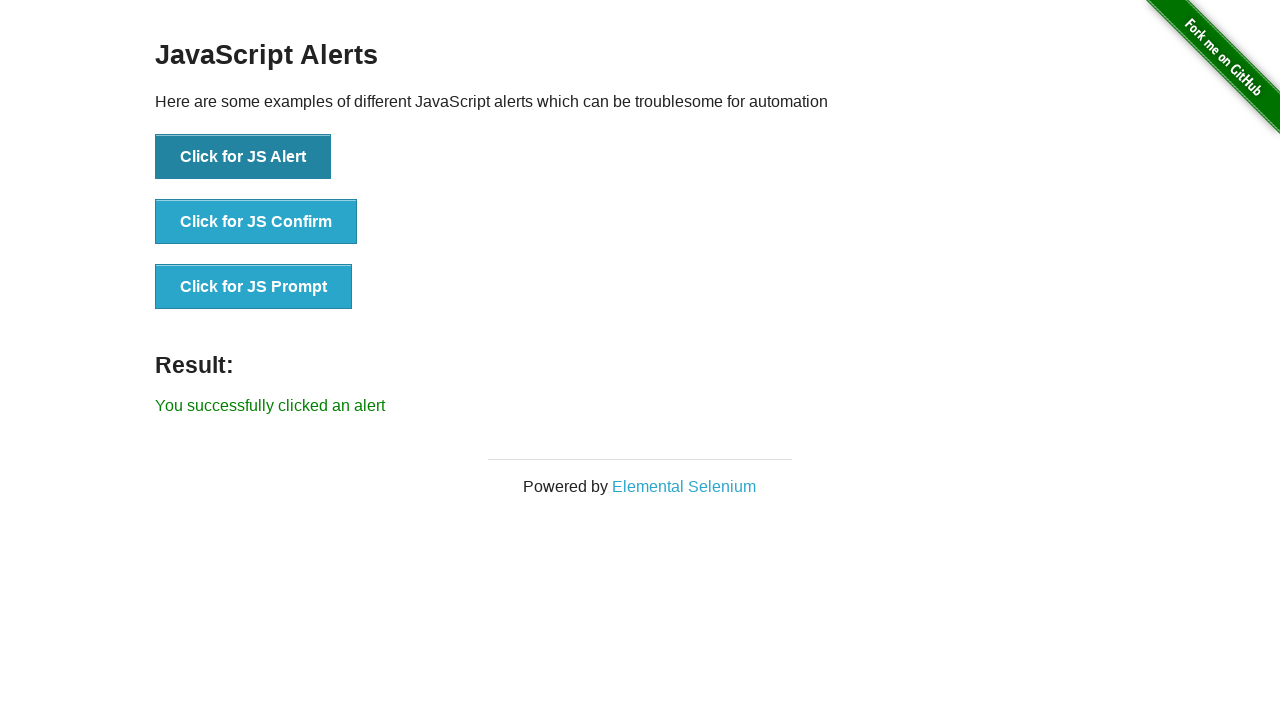

Result message element loaded after accepting alert
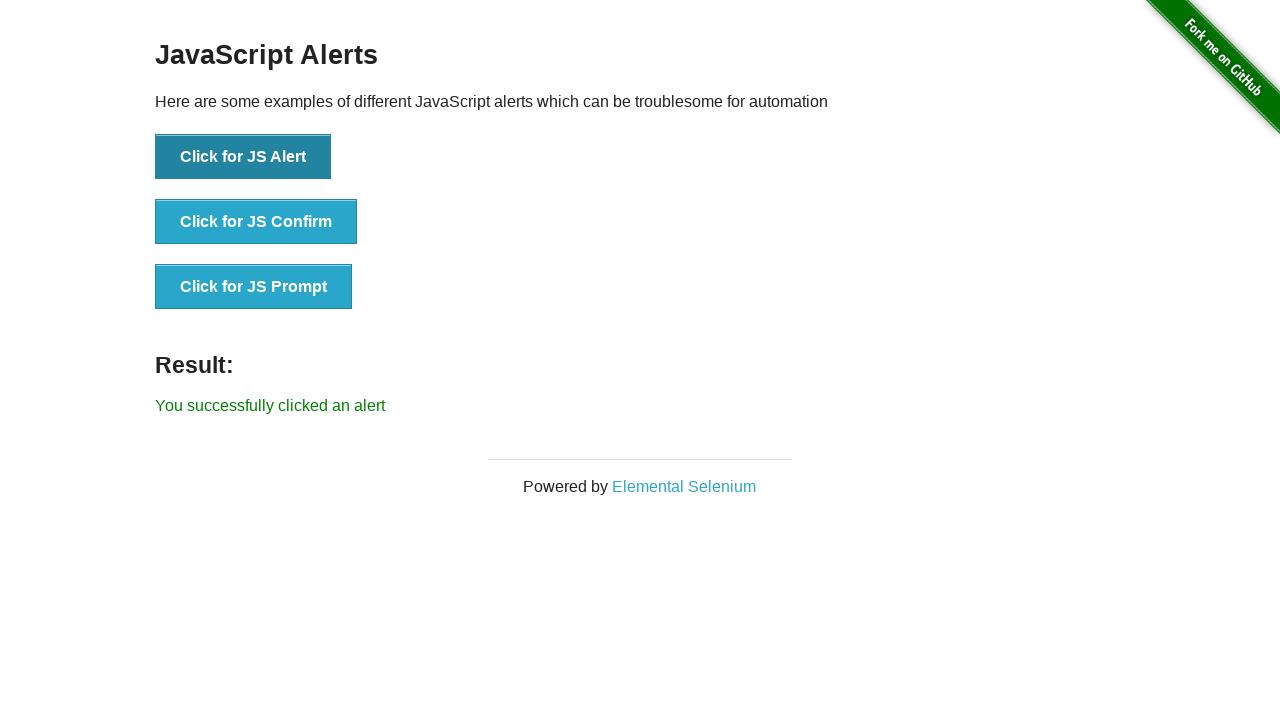

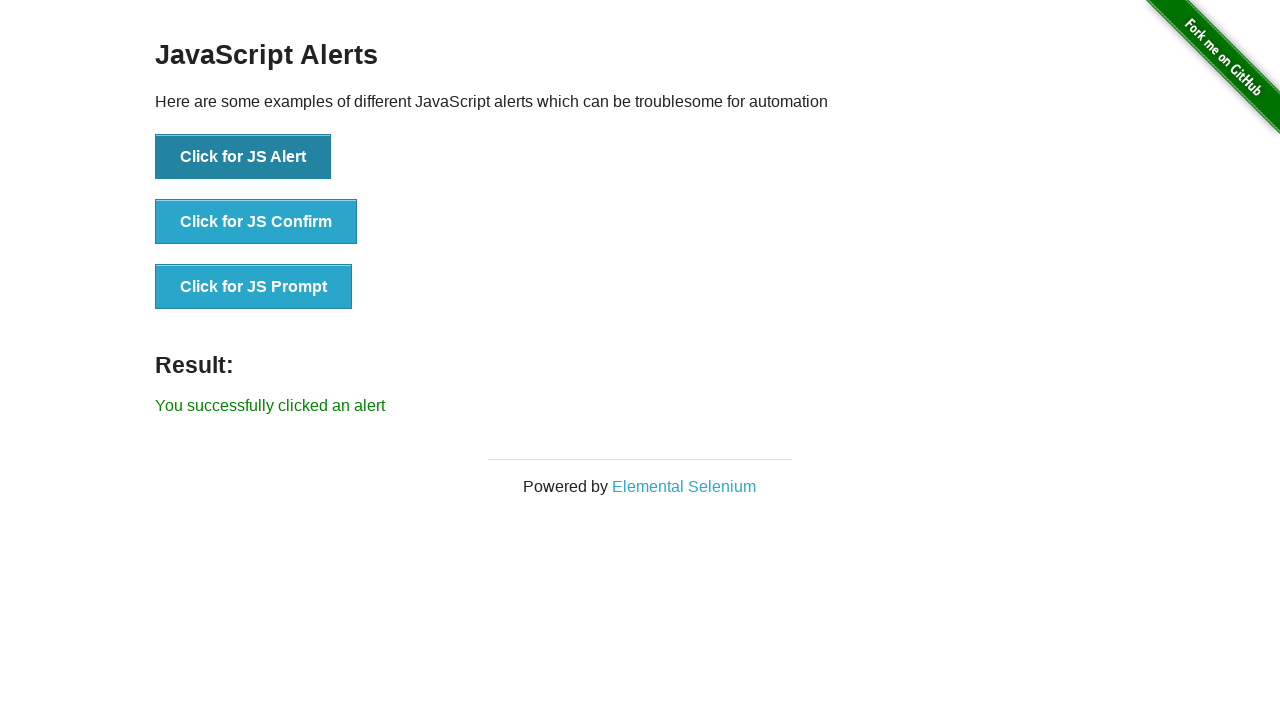